Tests dynamic loading functionality by clicking a start button and waiting for a hidden element to become visible, then verifying the displayed text is "Hello World!"

Starting URL: https://the-internet.herokuapp.com/dynamic_loading/1

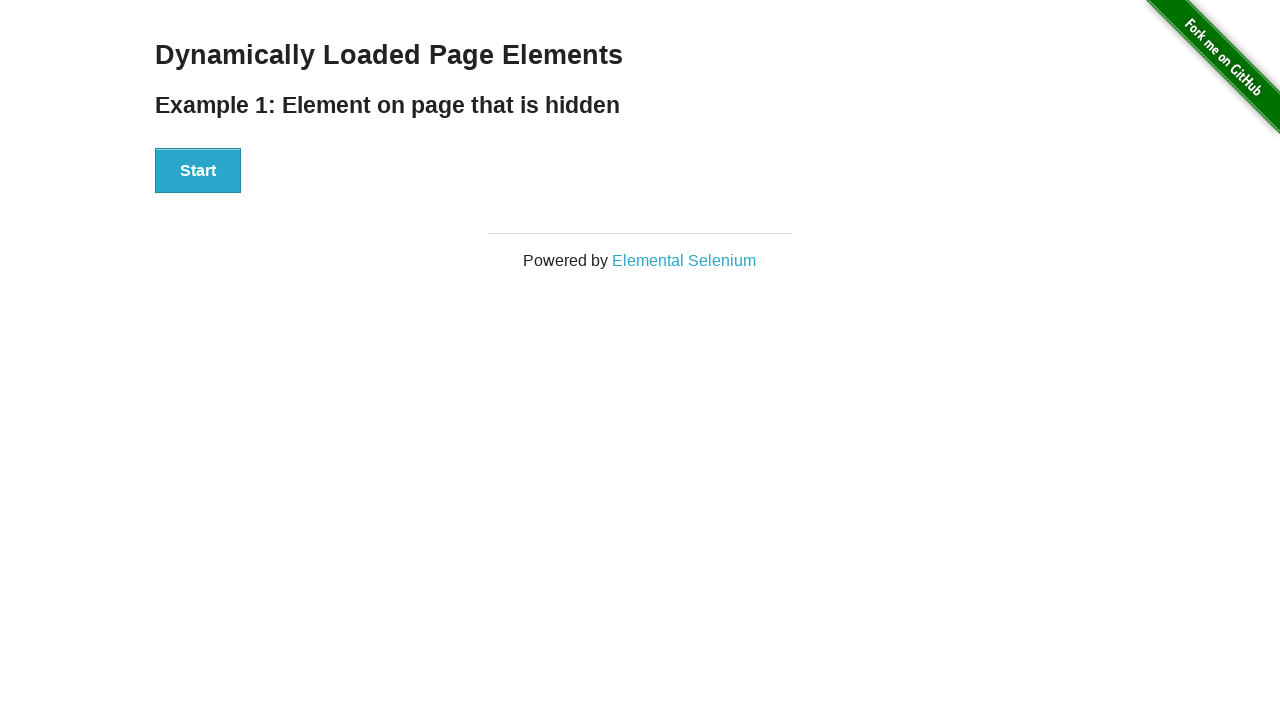

Clicked the start button to initiate dynamic loading at (198, 171) on xpath=//div[@id='start']/button
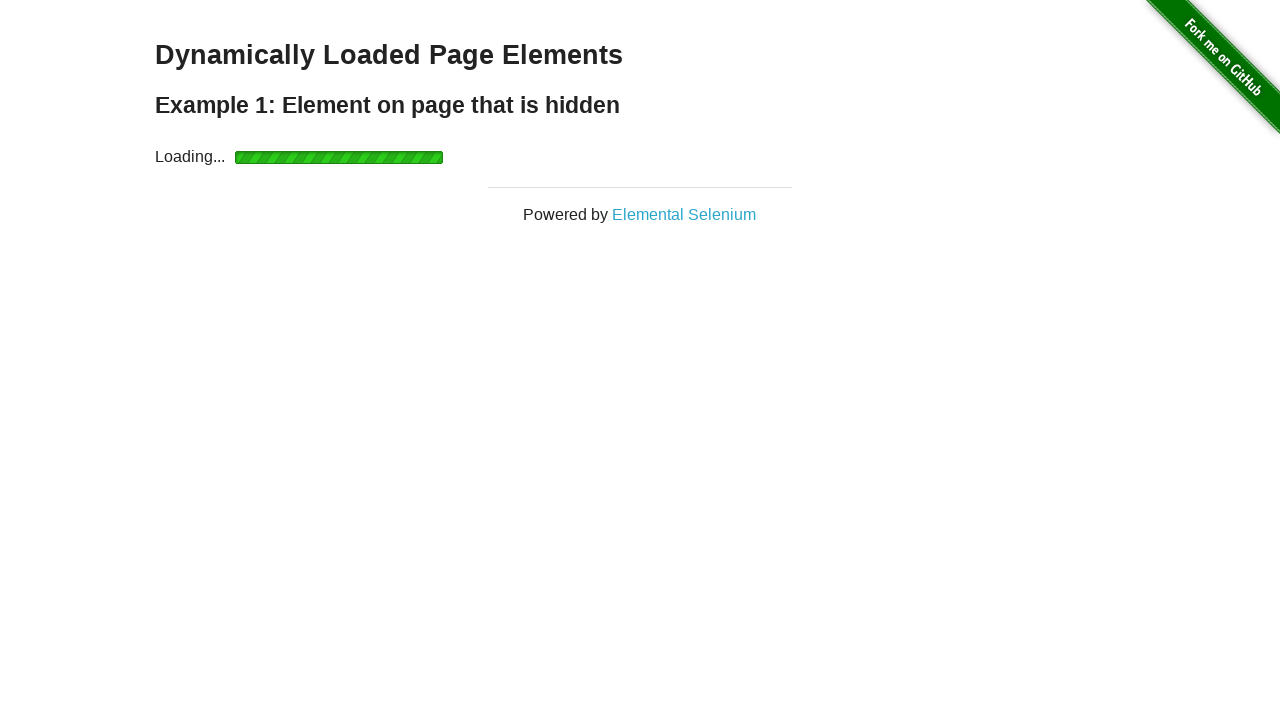

Waited for finish element to become visible
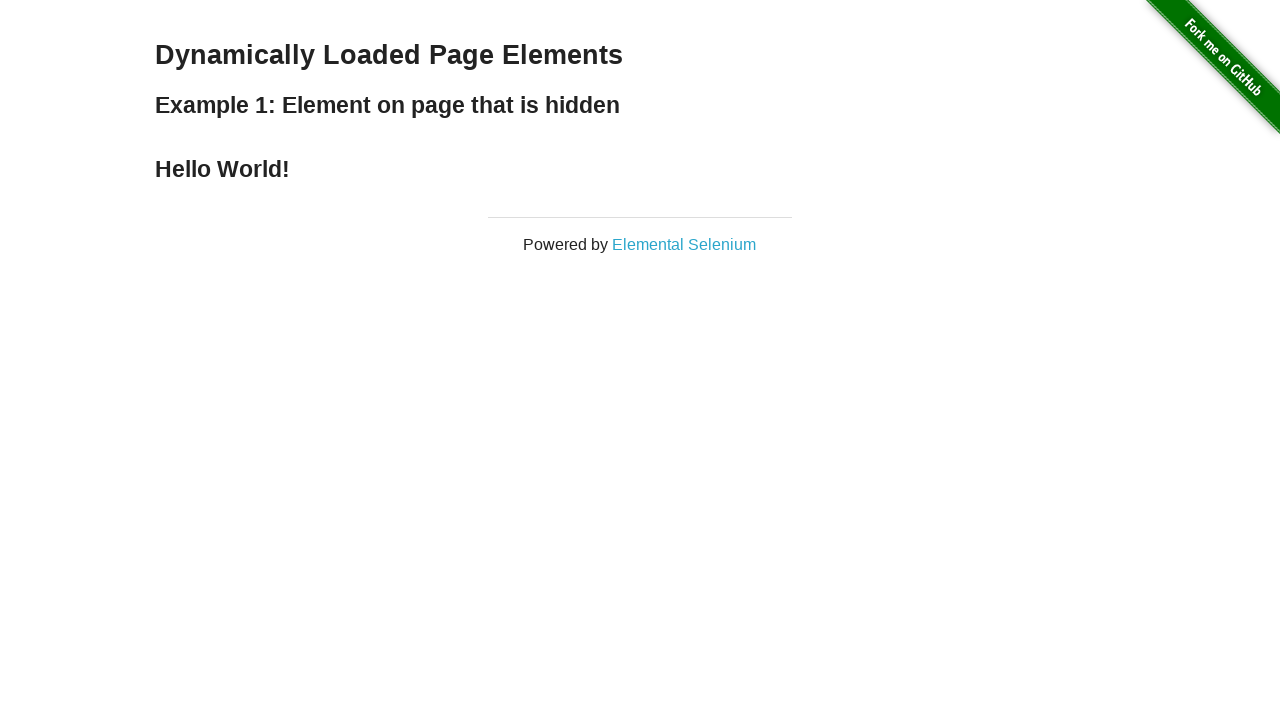

Located the finish element
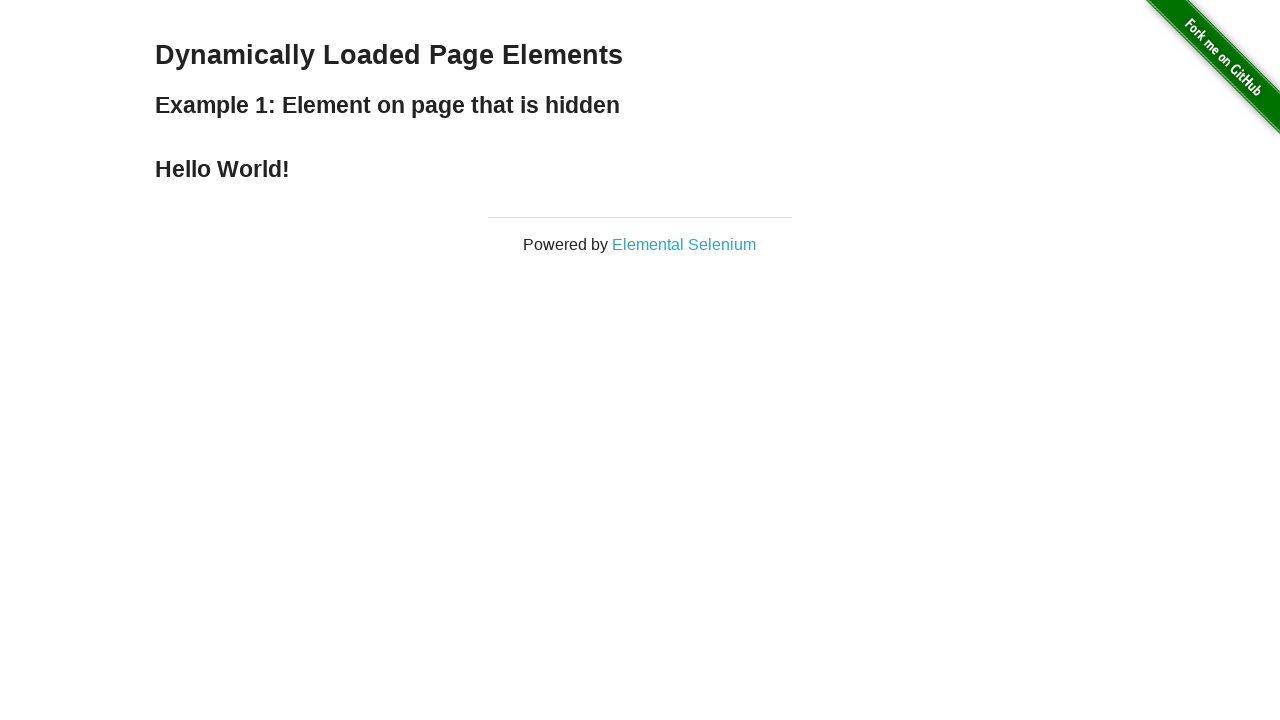

Verified that finish element displays 'Hello World!' text
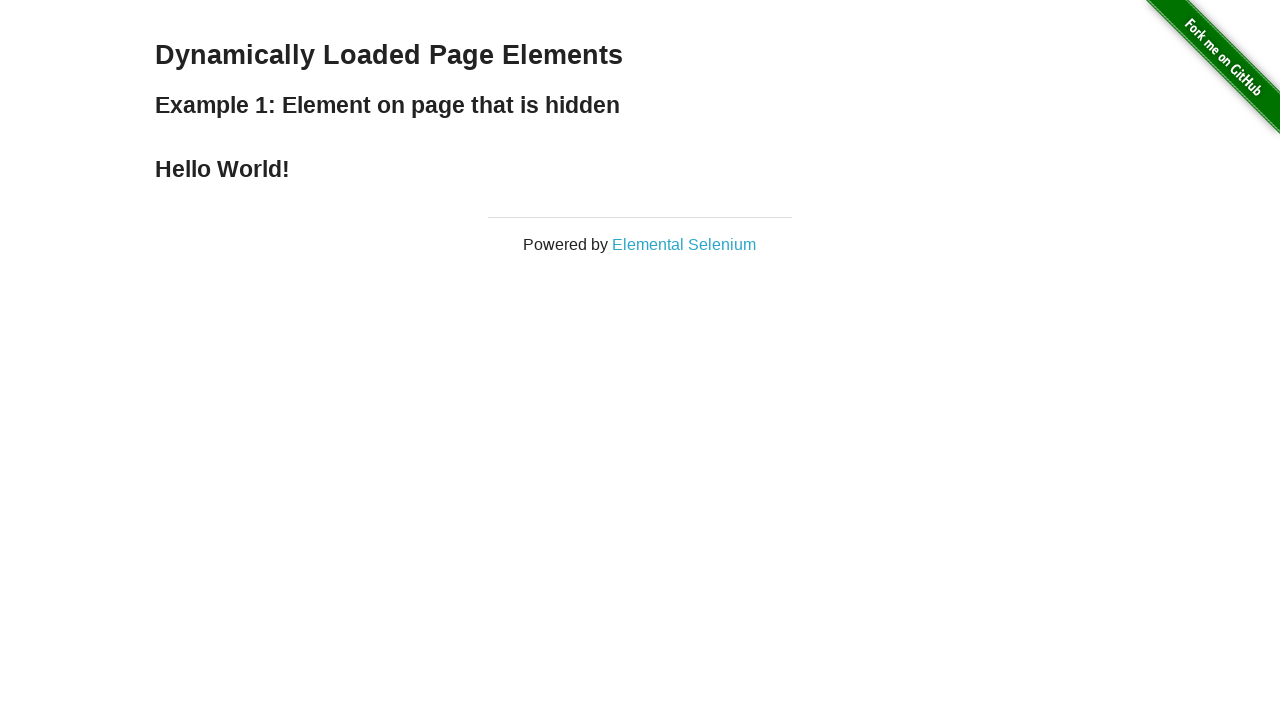

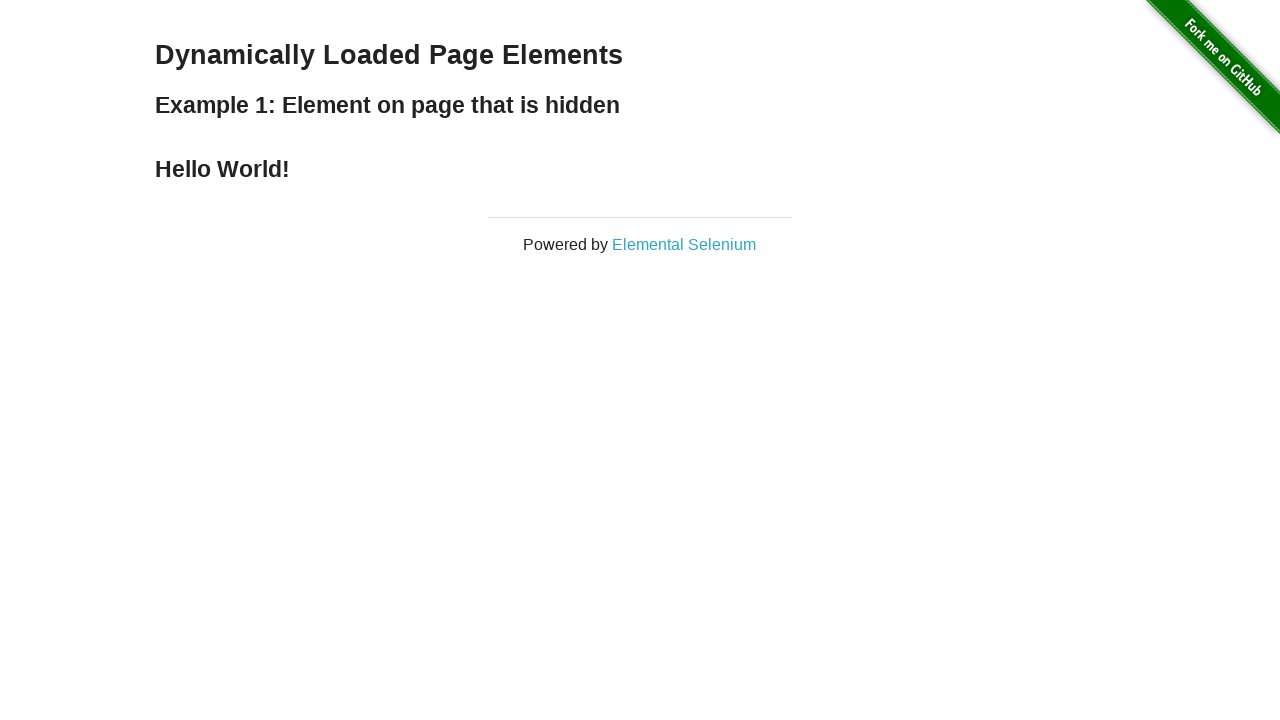